Tests that the header element on the DemoBlaze store homepage displays the correct "PRODUCT STORE" text by waiting for the header to be visible and verifying its content.

Starting URL: https://demoblaze.com/

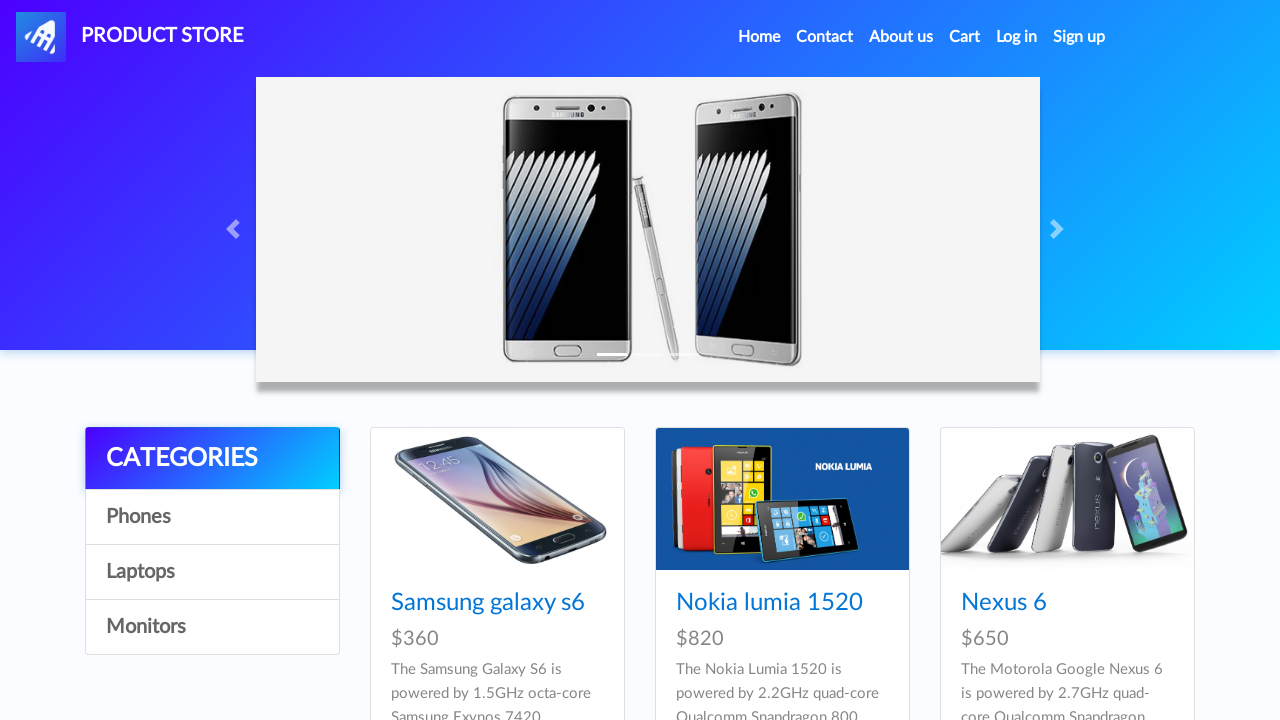

Waited for header element with id 'nava' to be visible
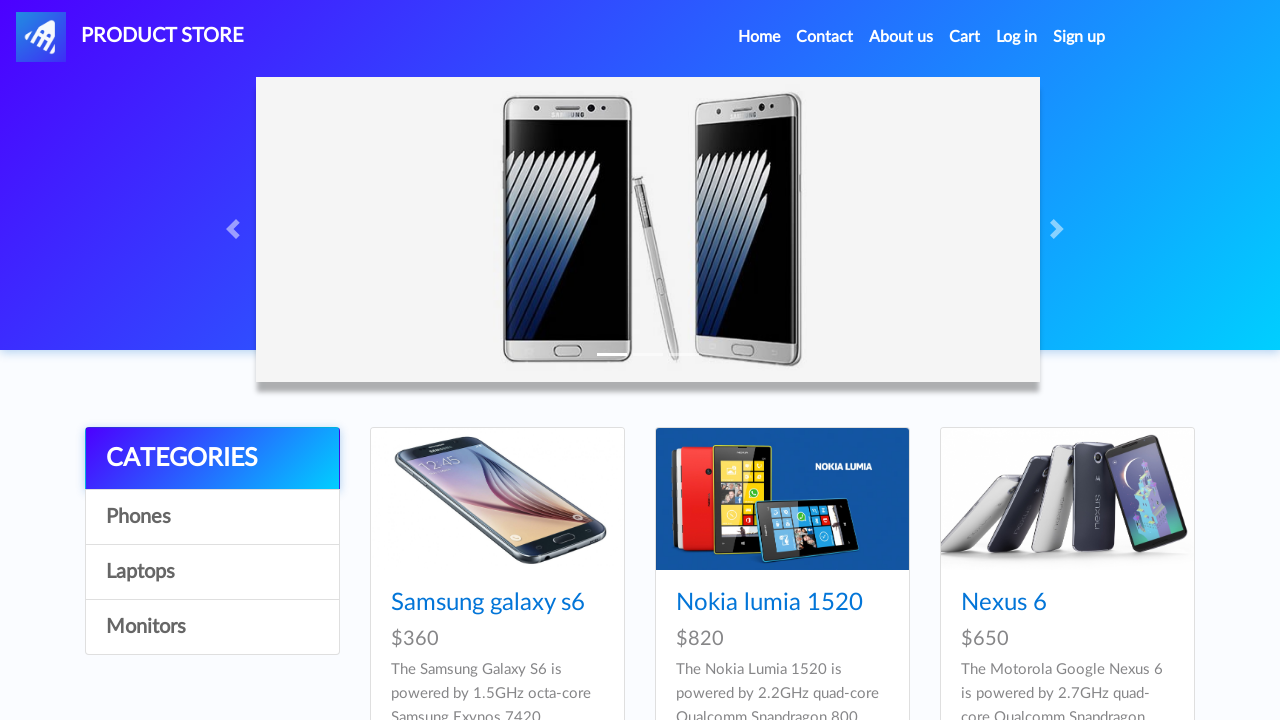

Retrieved header text content
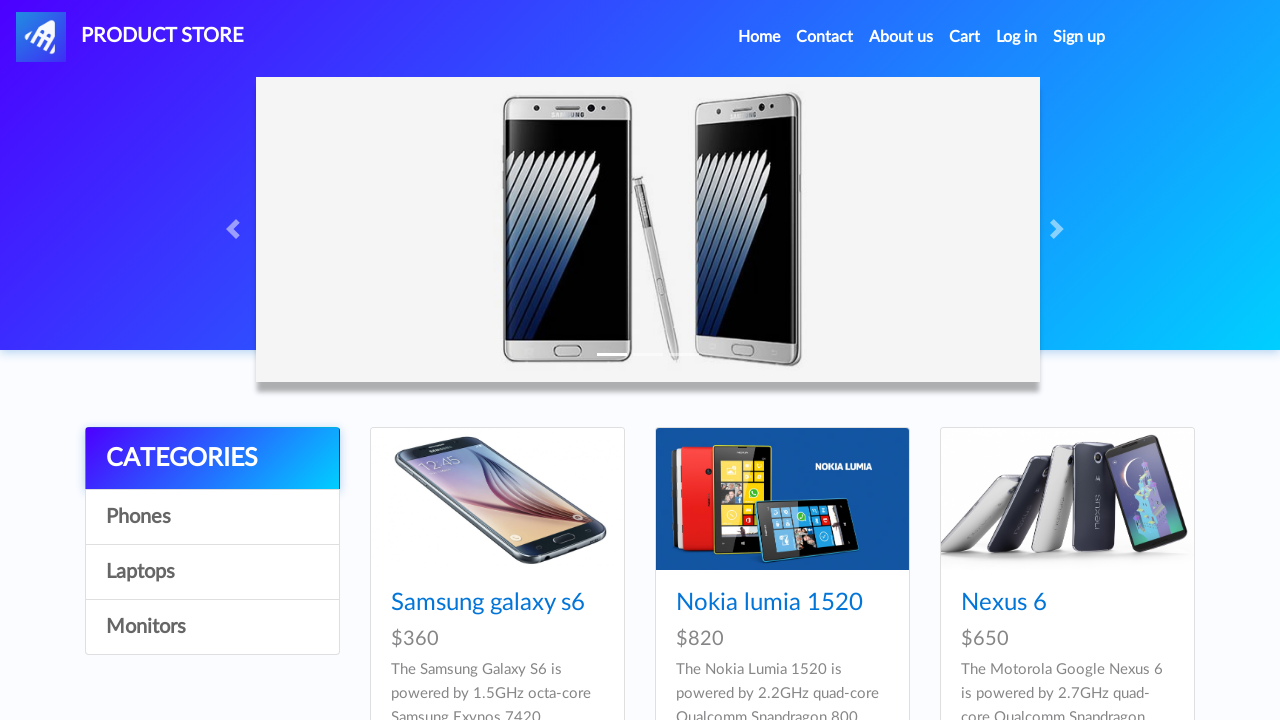

Verified header displays correct 'PRODUCT STORE' text
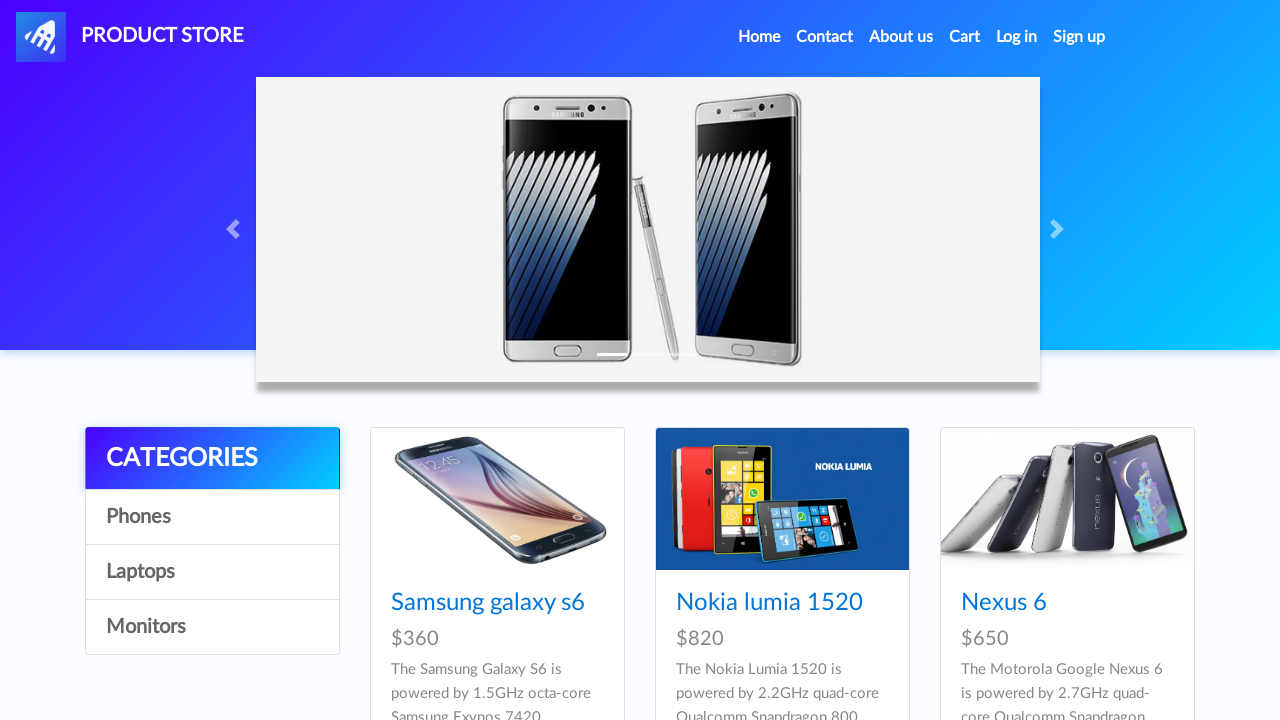

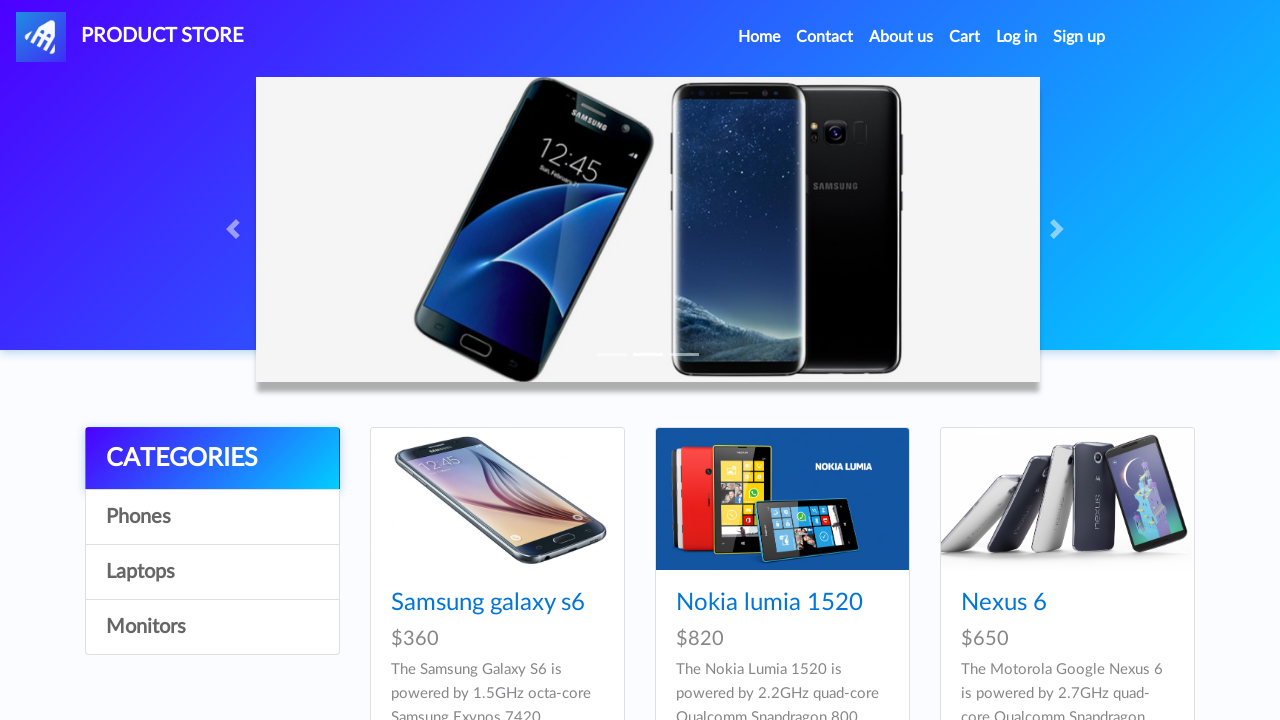